Tests the checkout flow on demoblaze e-commerce demo site by navigating to cart, initiating order placement, and filling in customer details including name, country, city, card number, month, and year.

Starting URL: https://www.demoblaze.com/

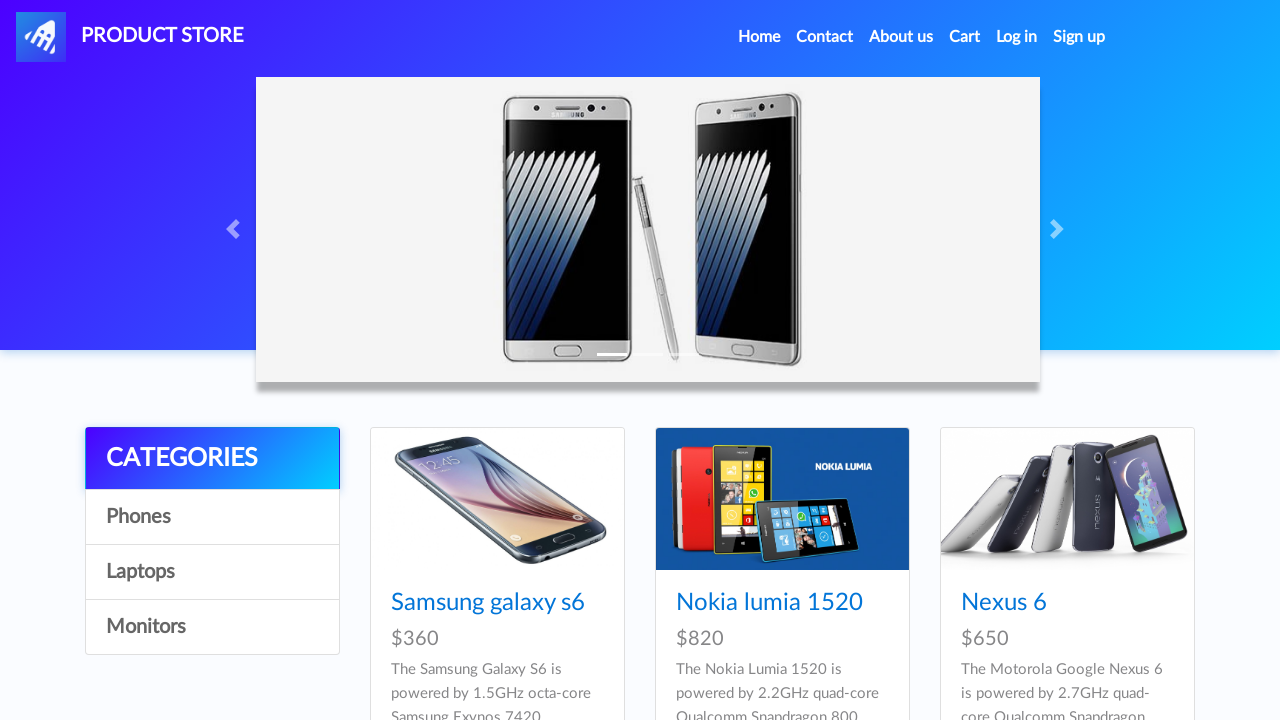

Clicked on cart link to navigate to shopping cart at (965, 37) on #cartur
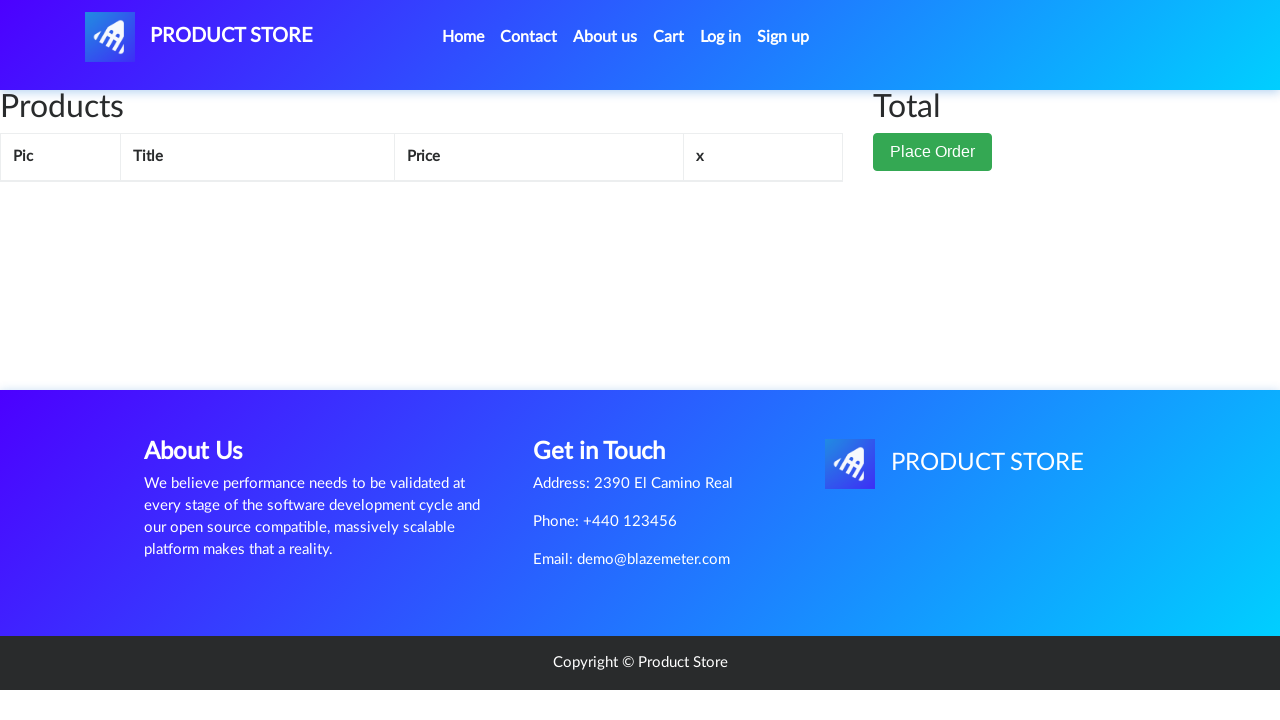

Cart page loaded and place order button is visible
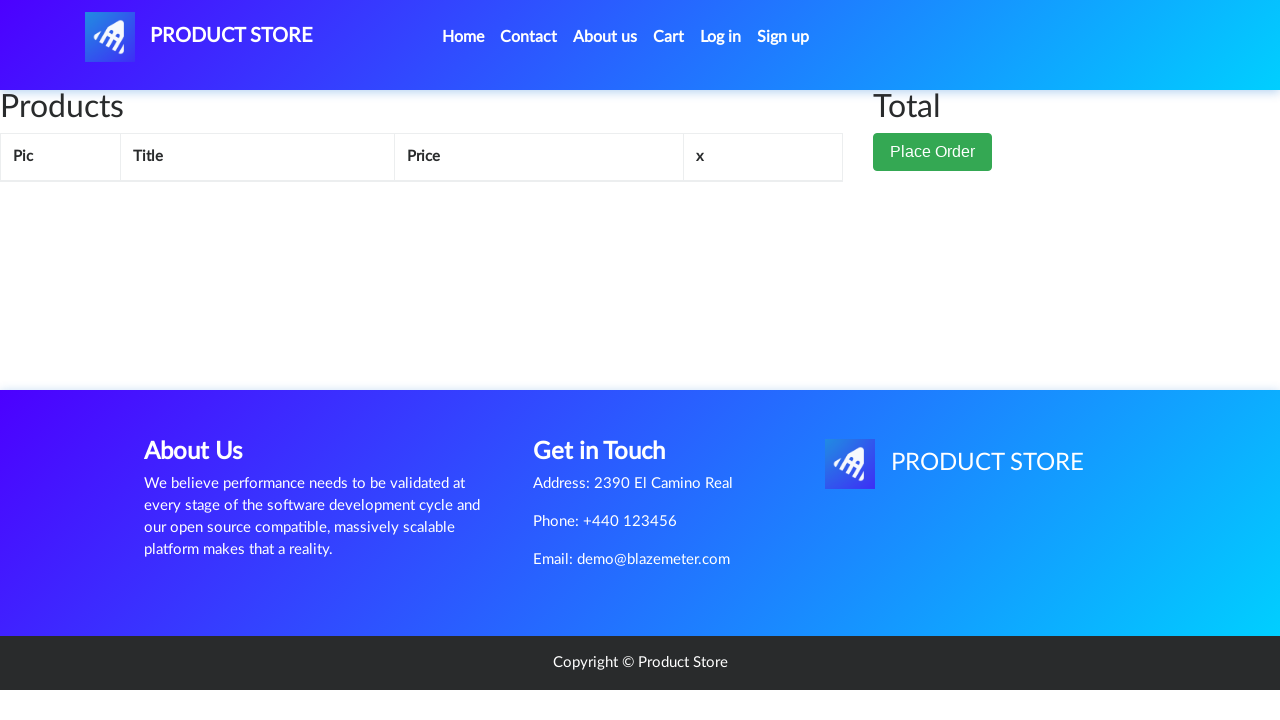

Clicked place order button to initiate checkout at (933, 152) on #page-wrapper >> div >> div:nth-child(2) >> button
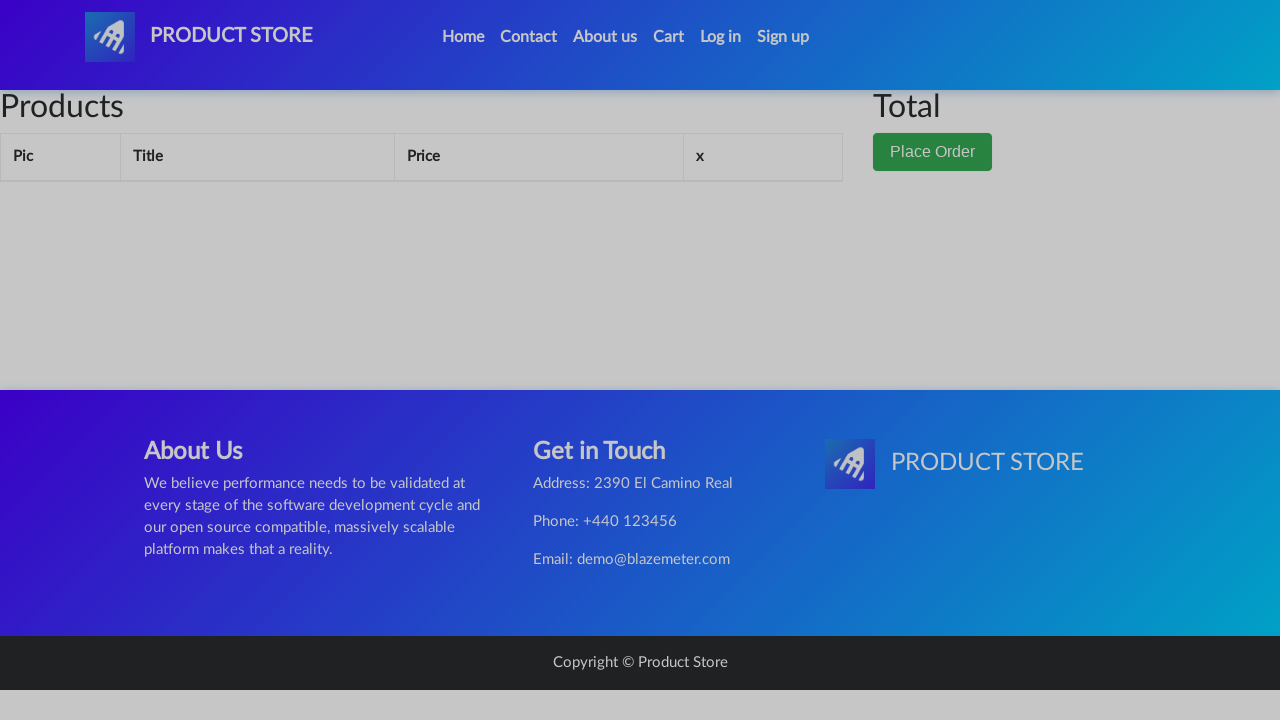

Order form modal appeared with customer details fields
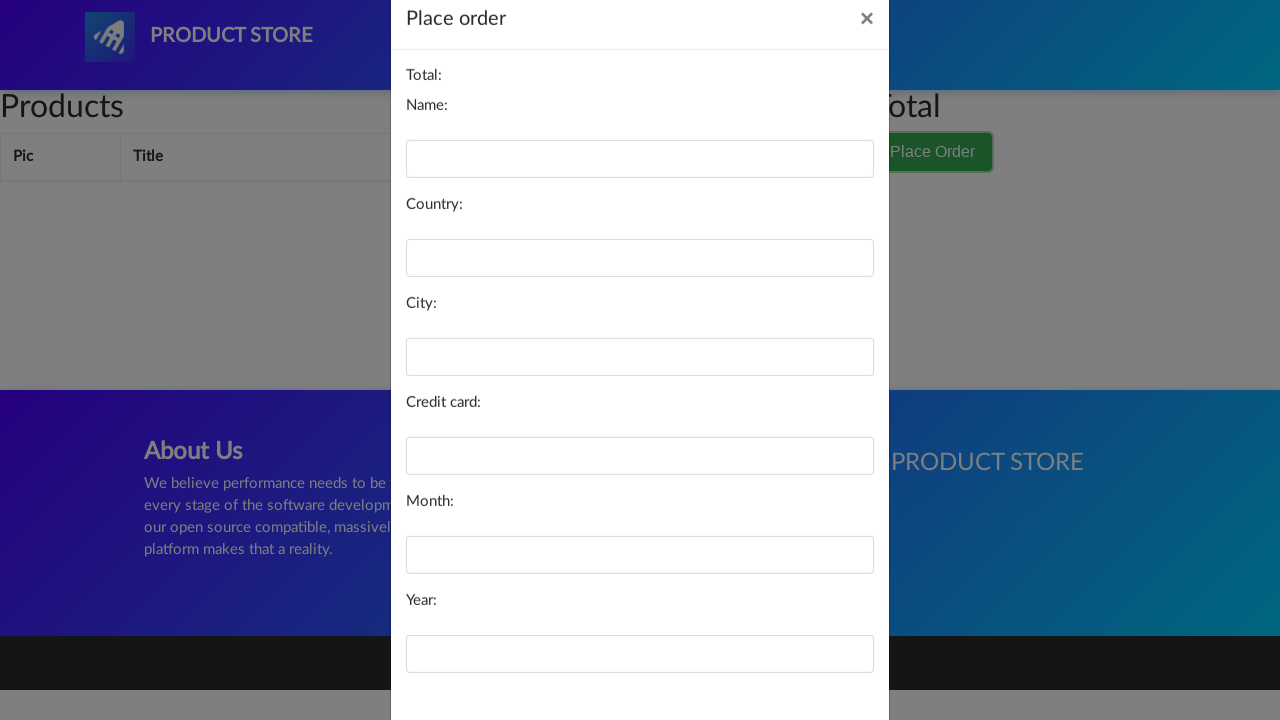

Entered customer name 'Maria Santos' in name field on #name
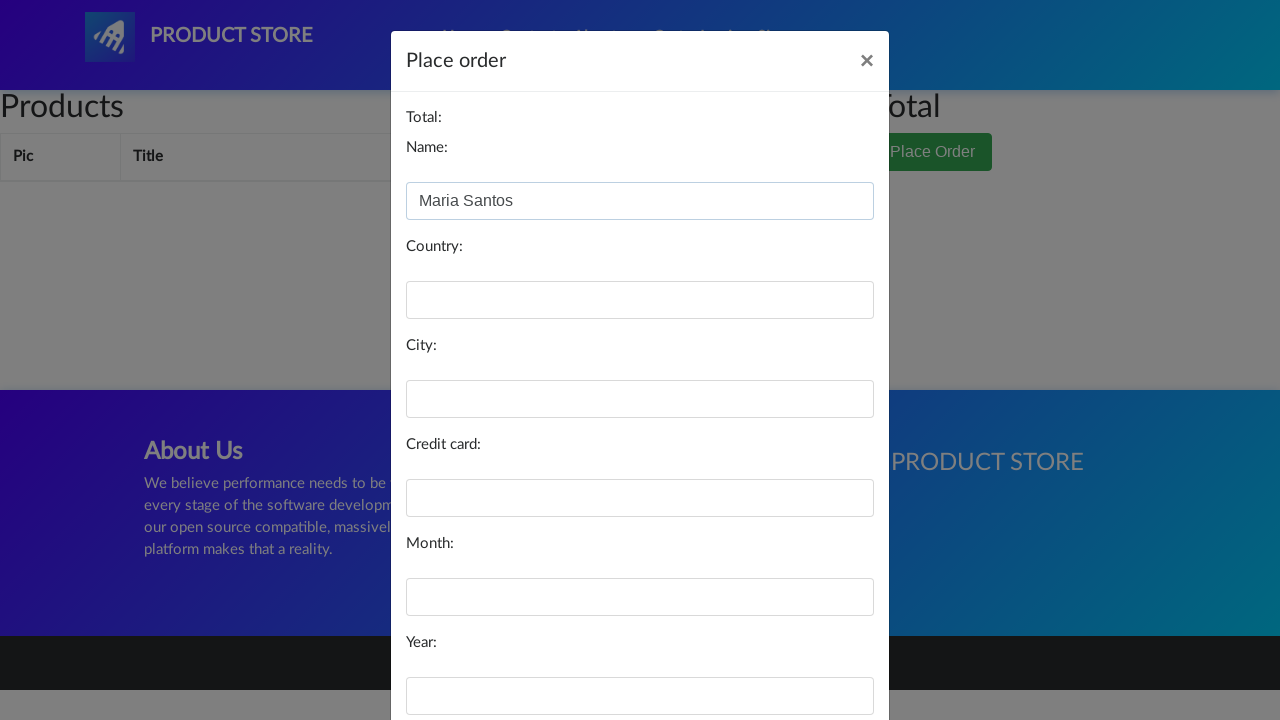

Entered country 'Brazil' in country field on #country
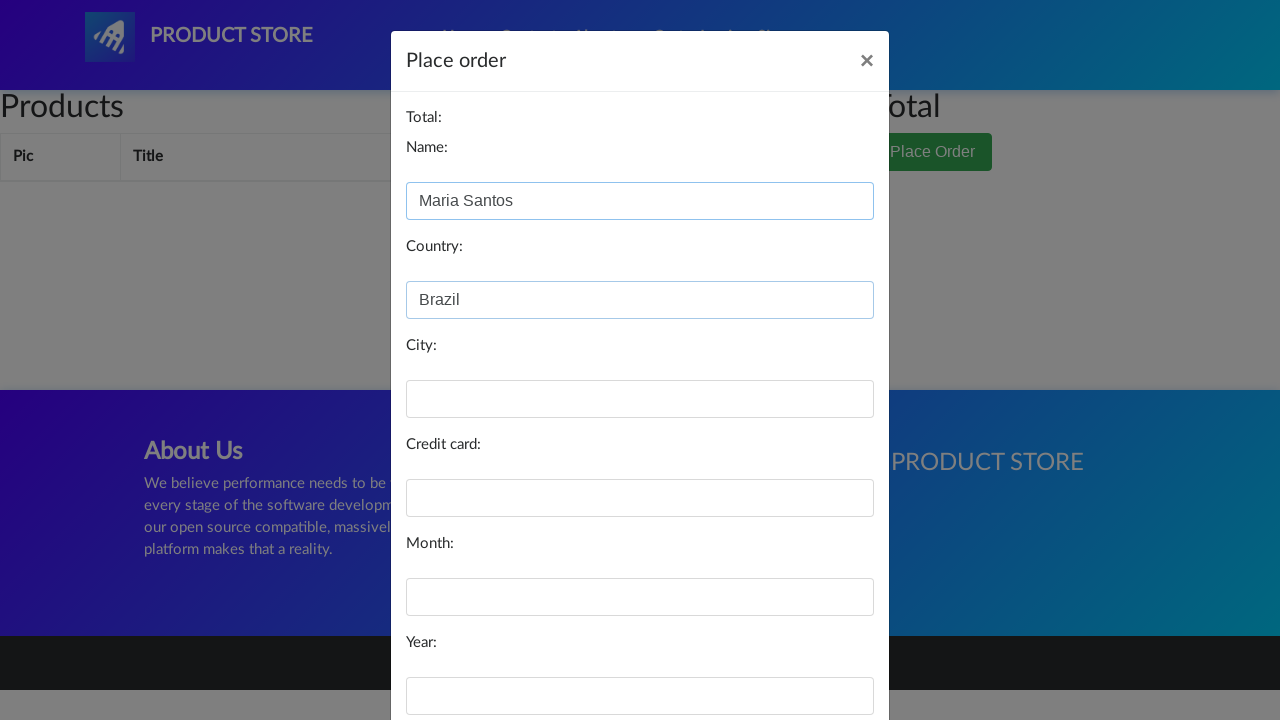

Entered city 'Sao Paulo' in city field on #city
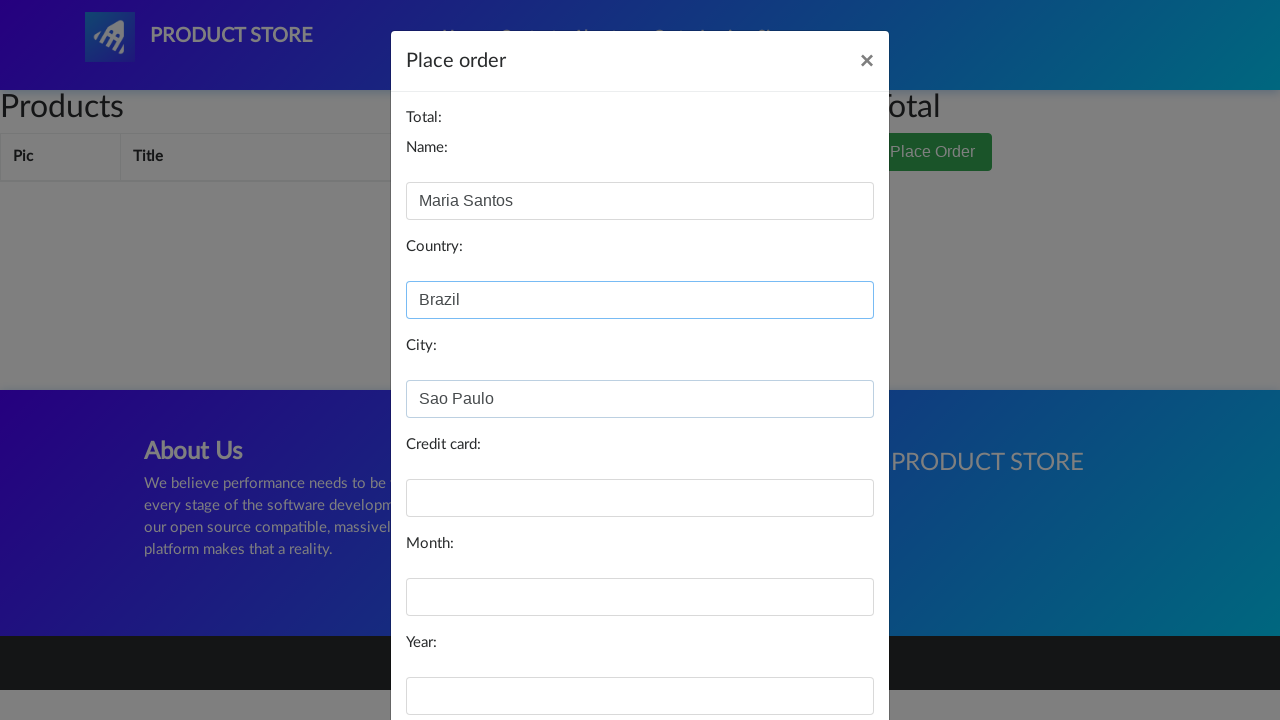

Entered card number '4532891456782345' in card field on #card
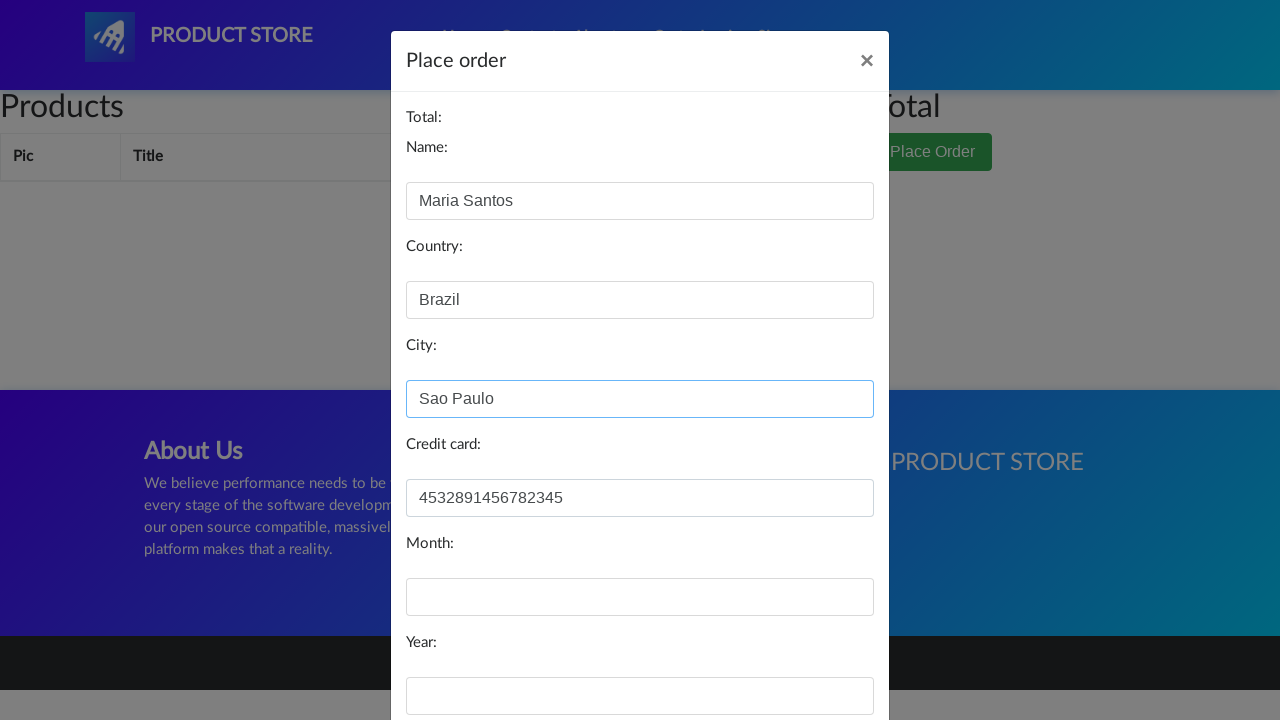

Entered month 'April' in month field on #month
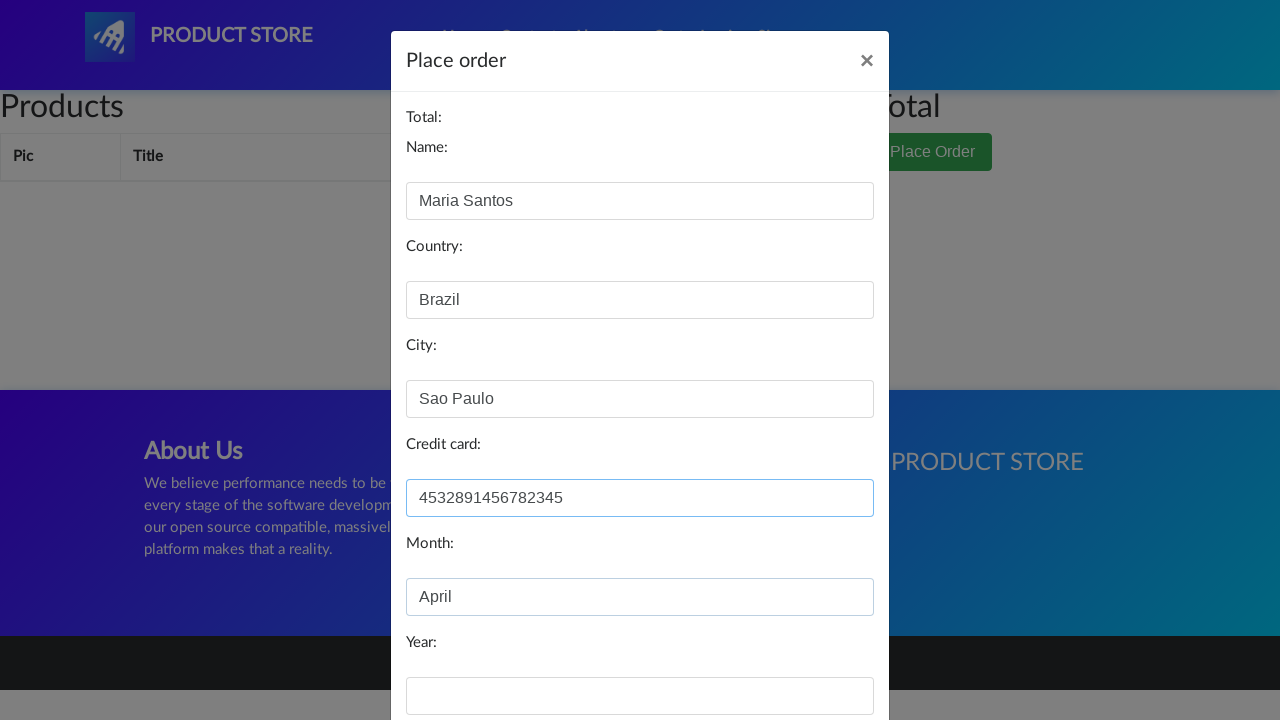

Entered year '2025' in year field on #year
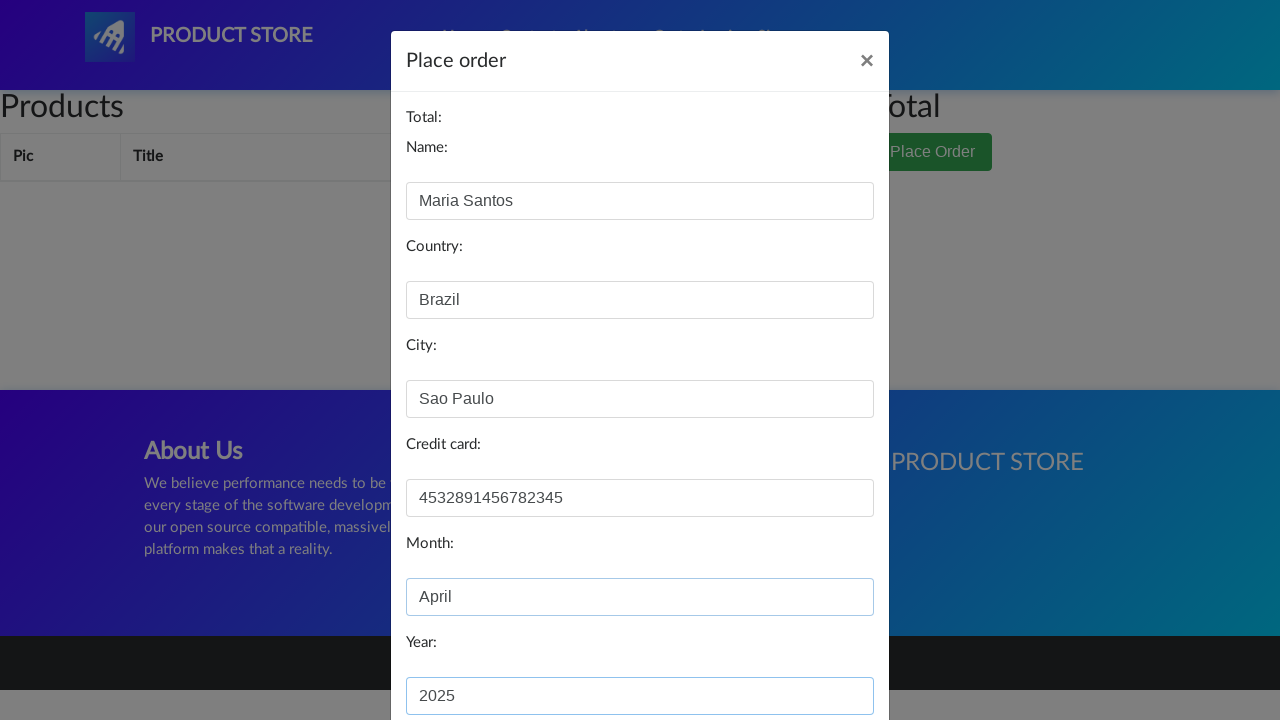

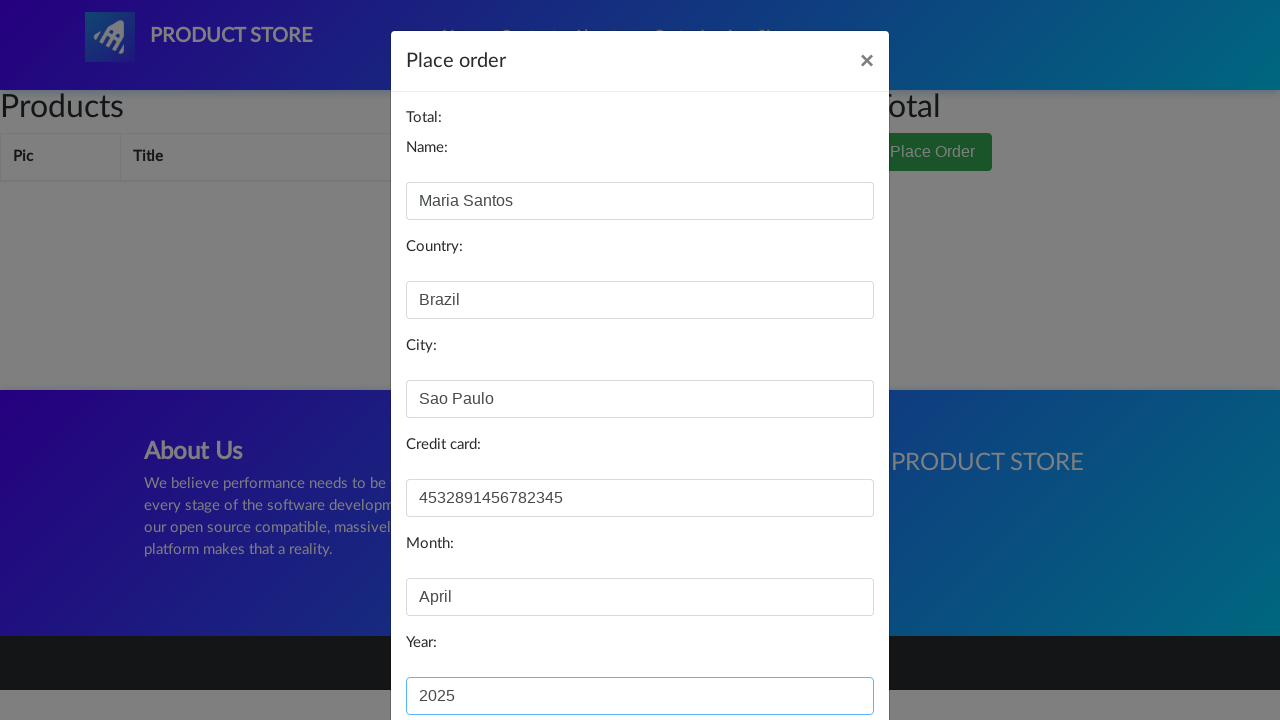